Tests browser history navigation by clicking a link, then using JavaScript to navigate back and forward through history.

Starting URL: http://the-internet.herokuapp.com/

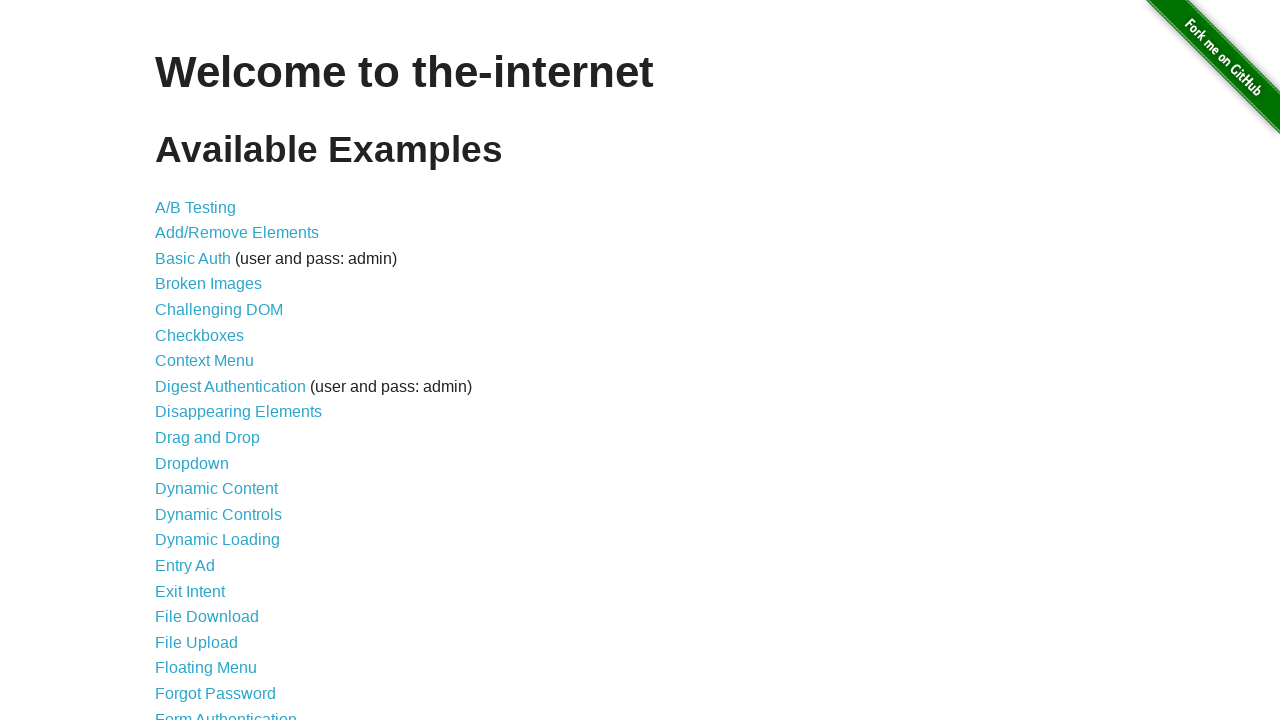

Clicked on Checkboxes link at (200, 335) on text=Checkboxes
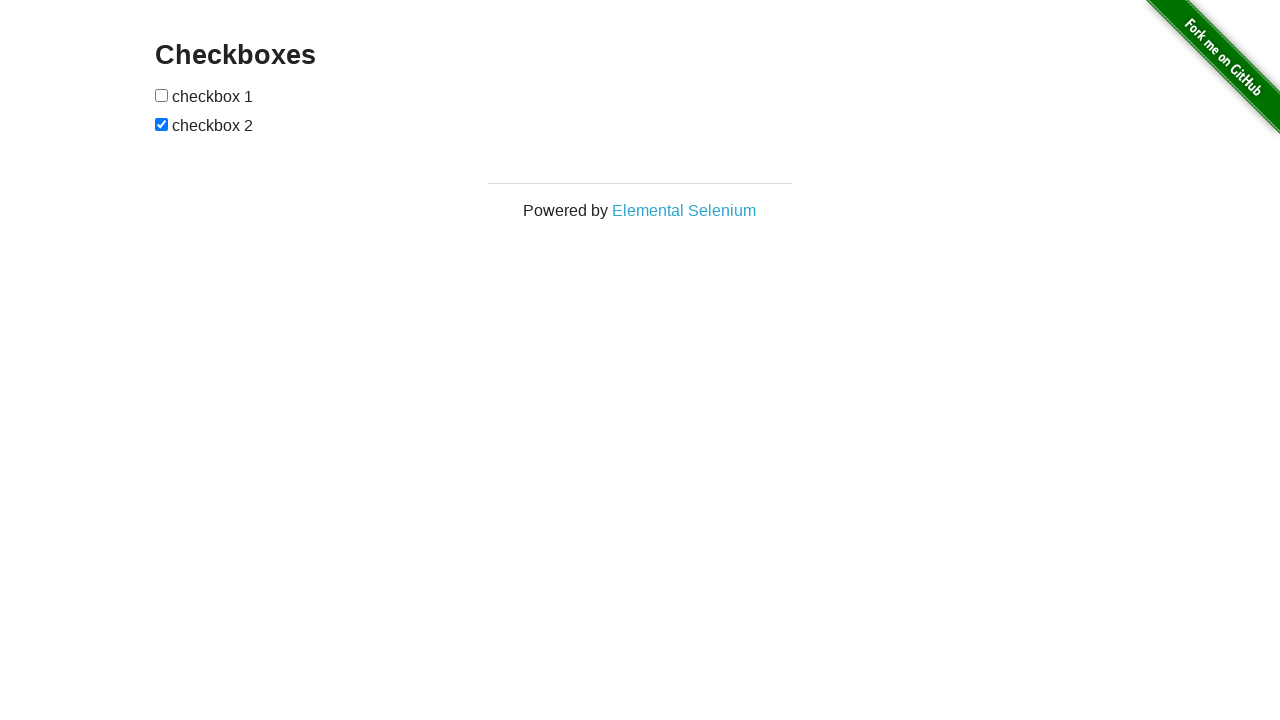

Waited for h3 header to load on Checkboxes page
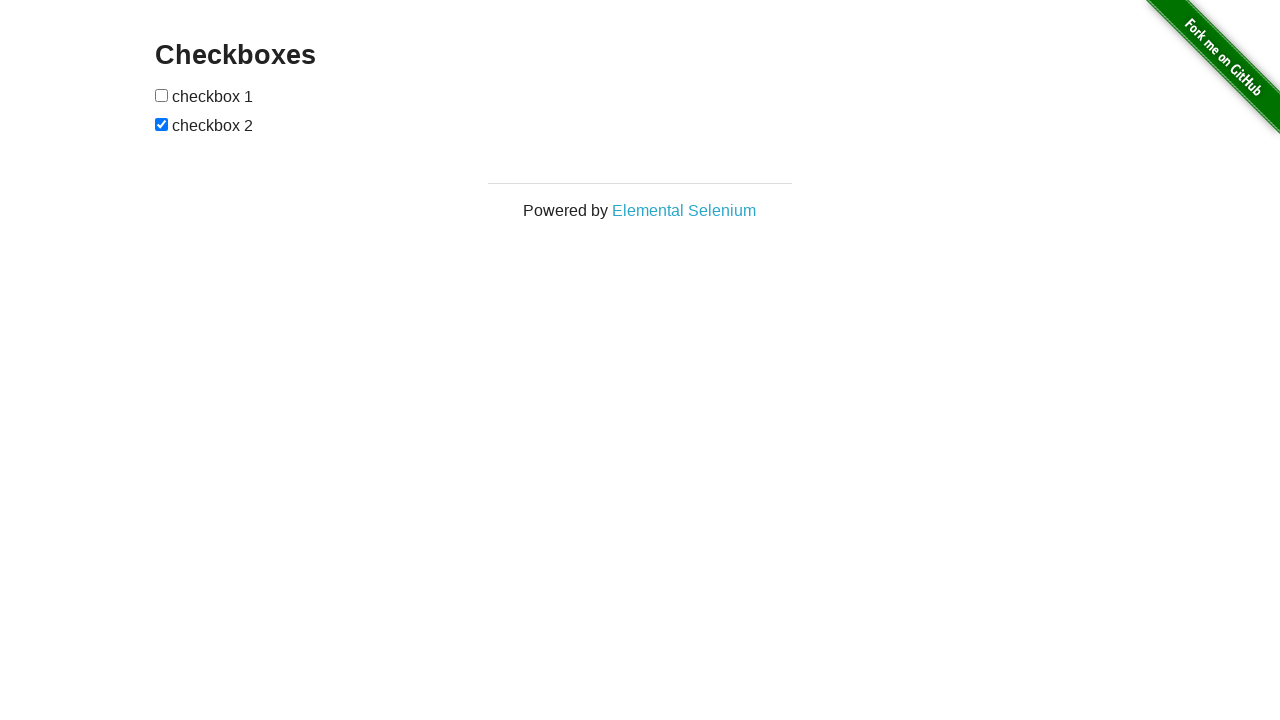

Verified h3 header contains 'Checkboxes'
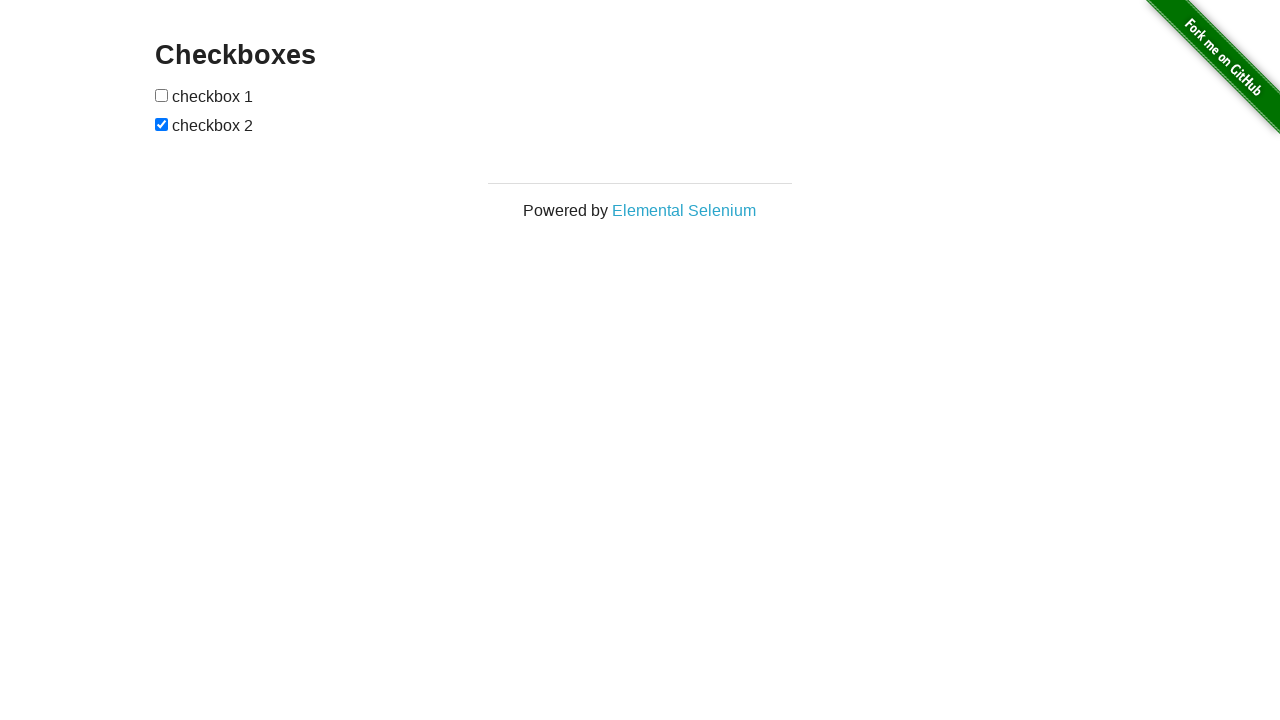

Navigated back in browser history using JavaScript
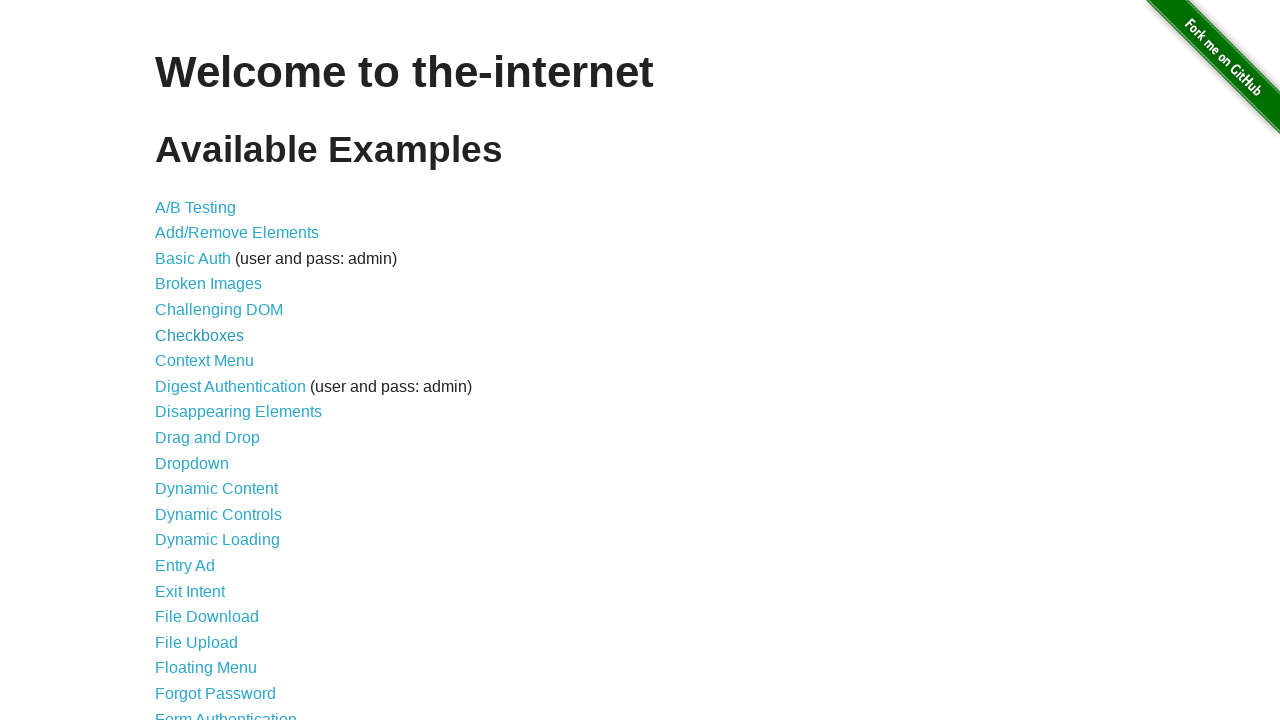

Waited for Checkboxes link to be visible on main page
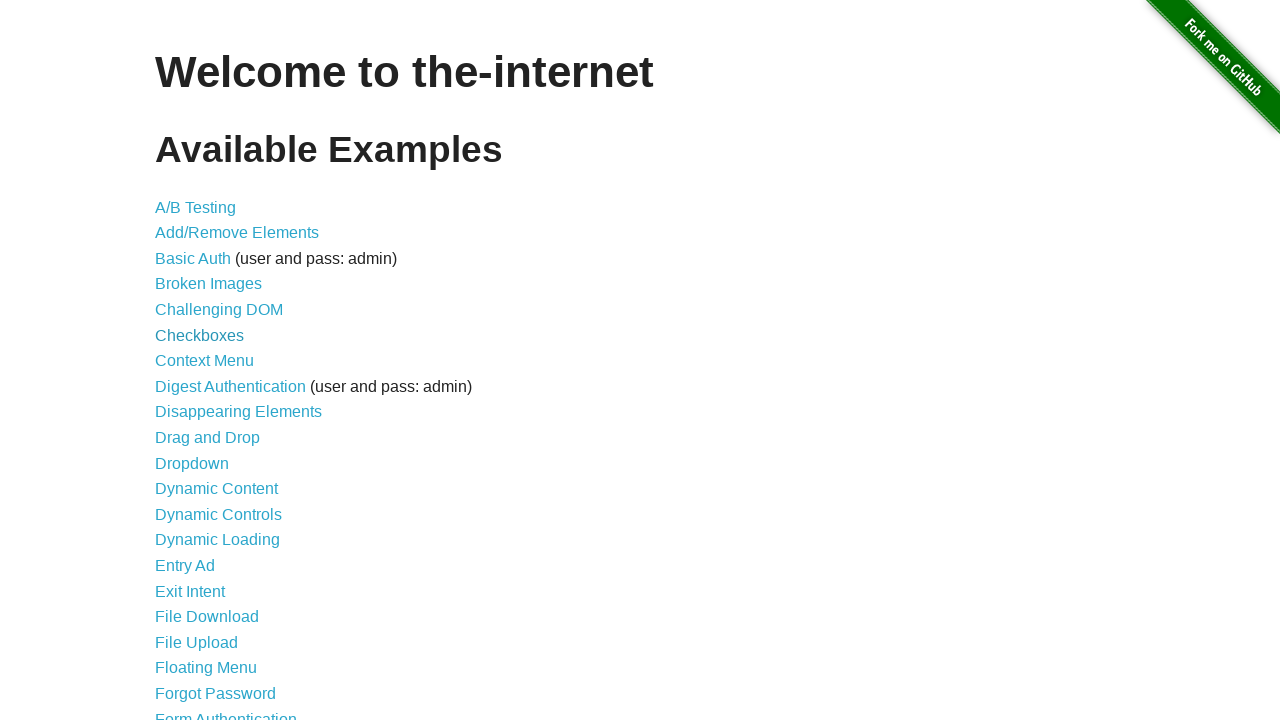

Verified Checkboxes link is visible on main page after going back
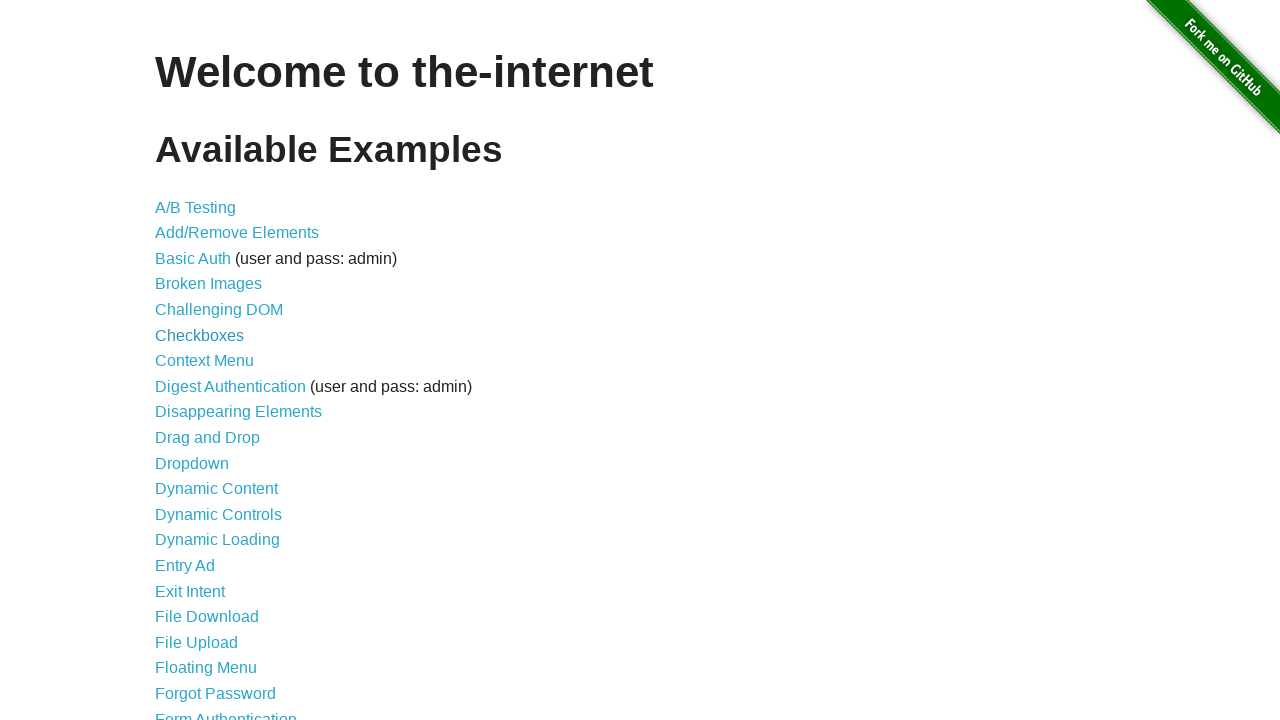

Navigated forward in browser history using JavaScript
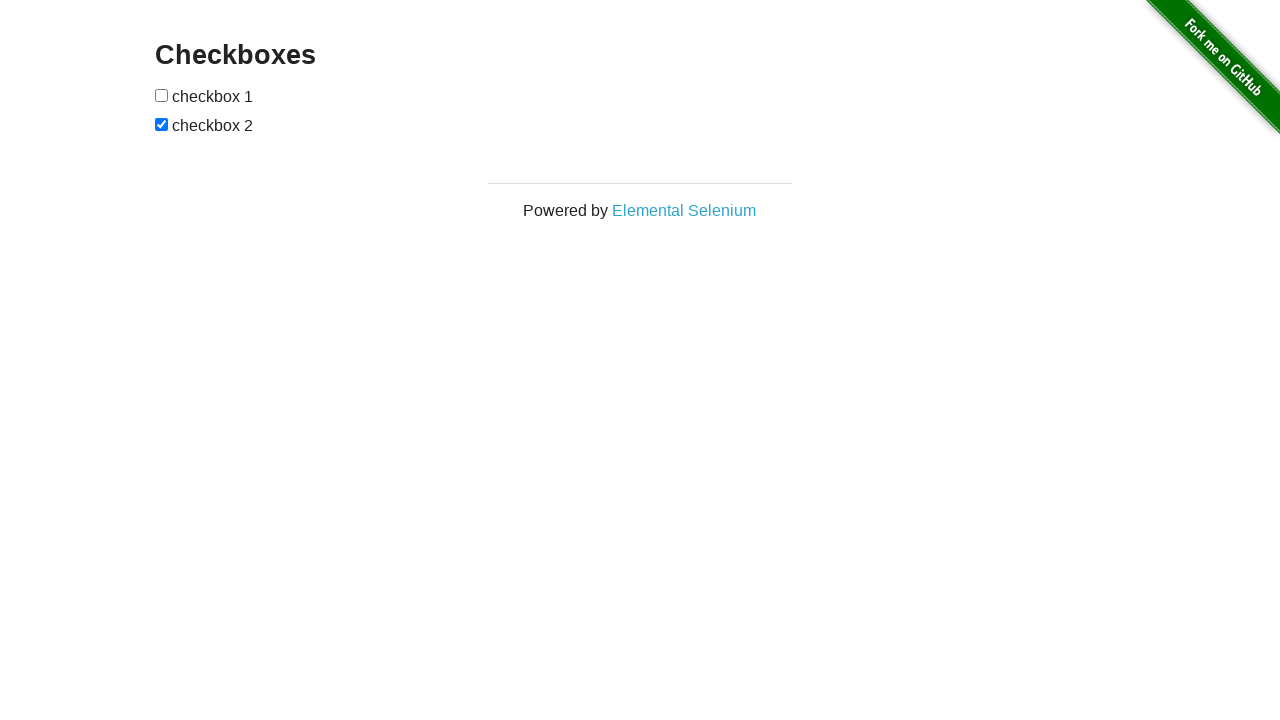

Waited for h3 header to load on Checkboxes page after going forward
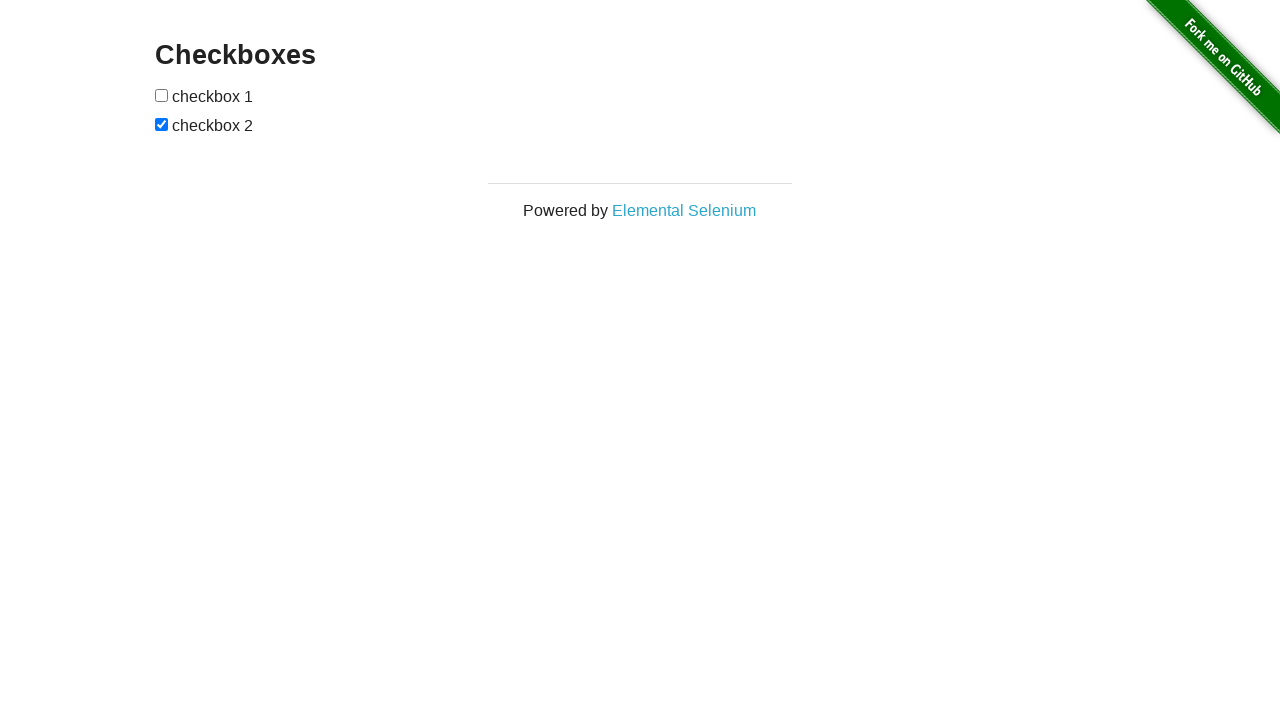

Verified h3 header contains 'Checkboxes' after navigating forward
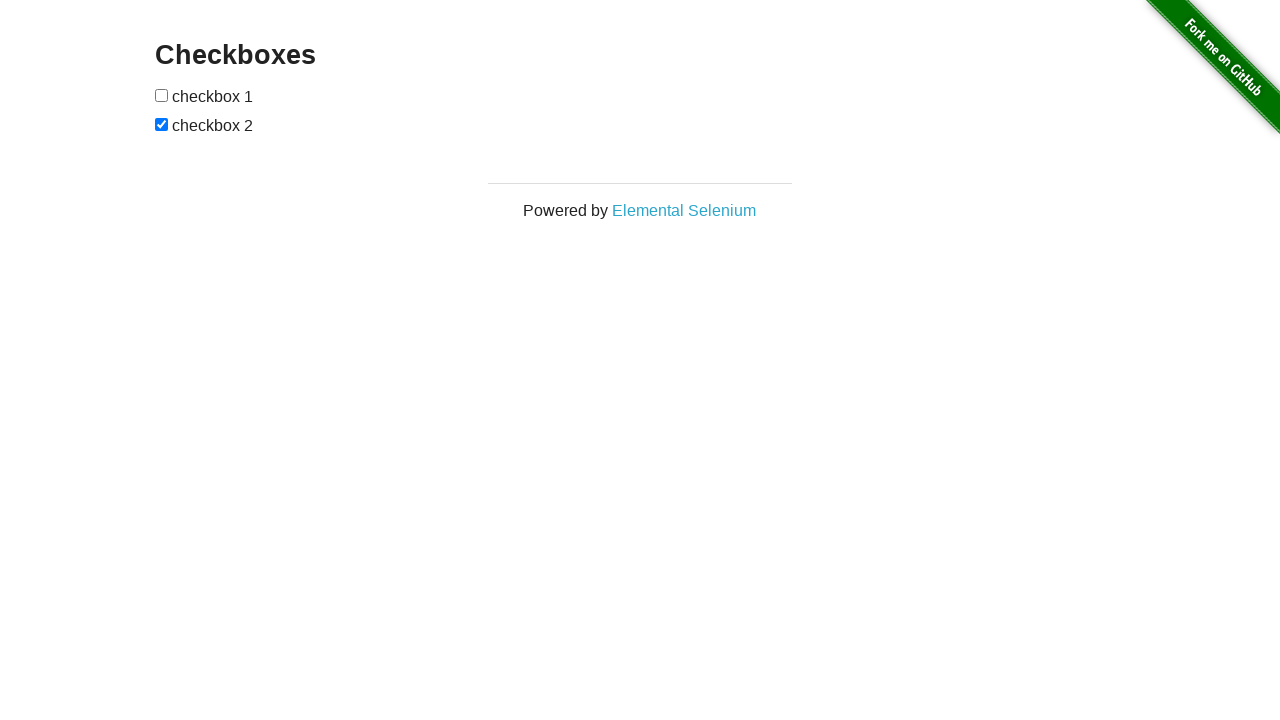

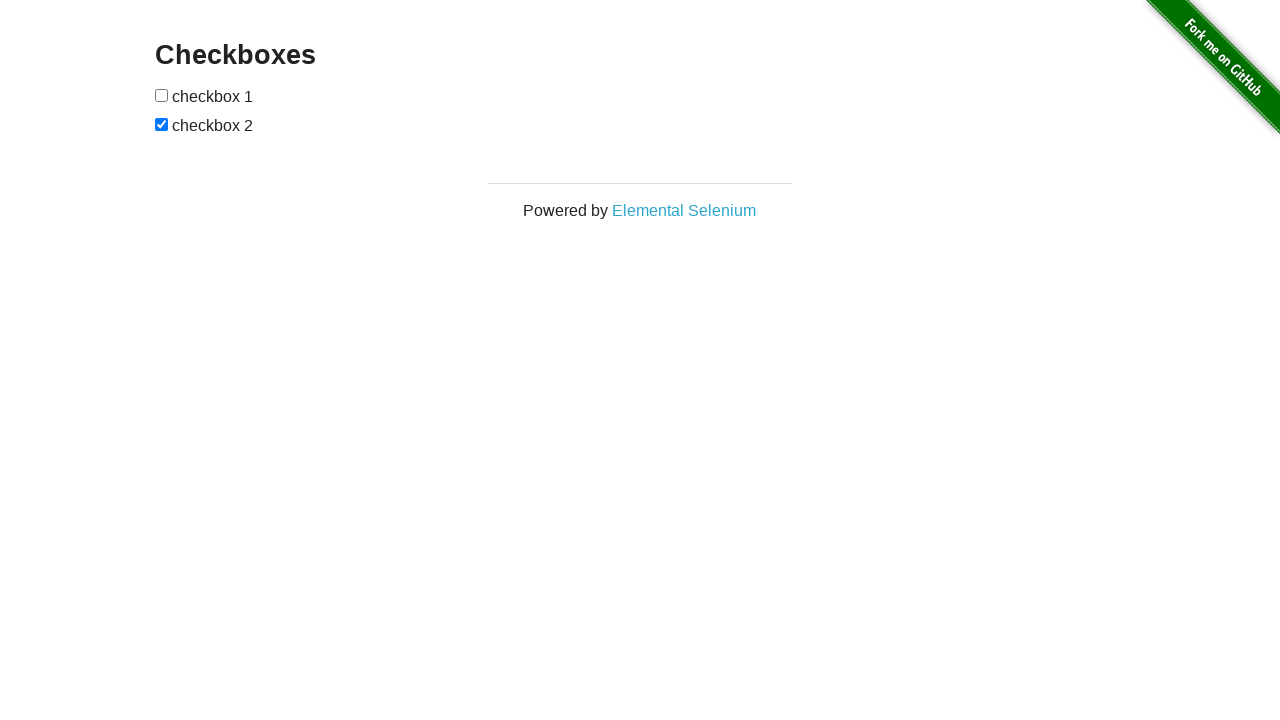